Navigates to GoDaddy Poland homepage, maximizes the browser window, and retrieves the page title and current URL for verification.

Starting URL: https://www.godaddy.com/pl-pl

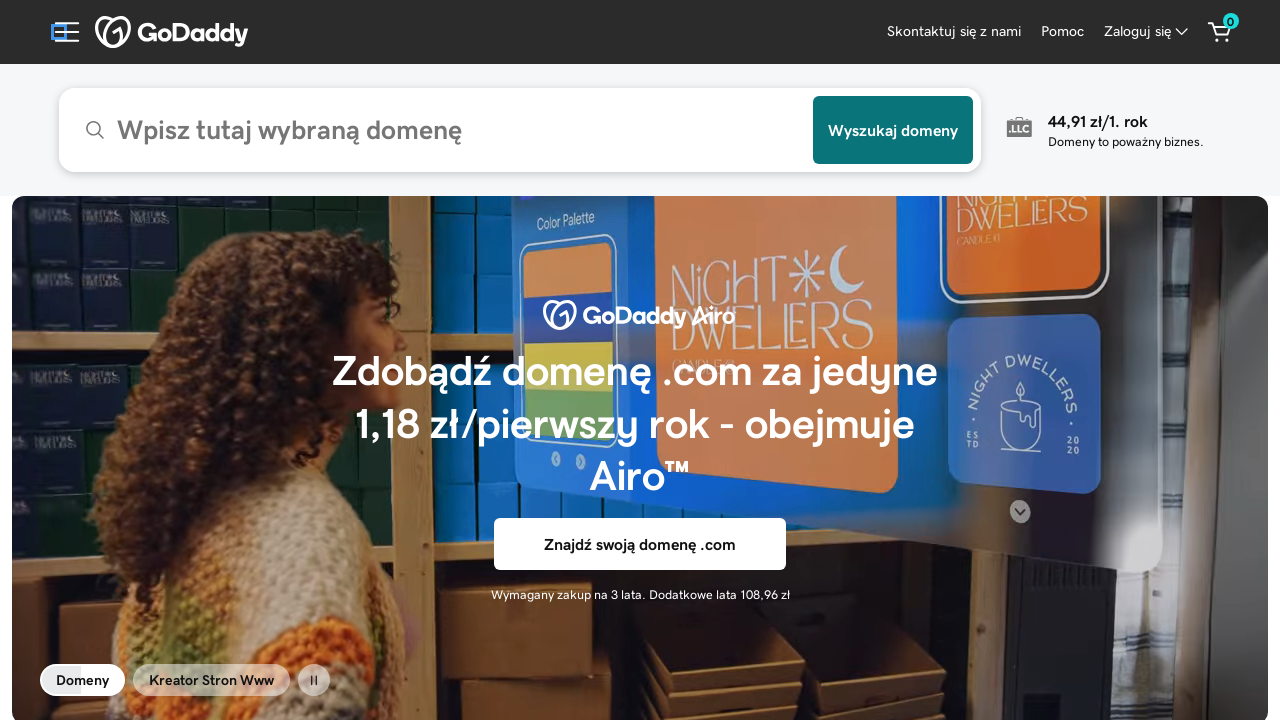

Set viewport to 1920x1080
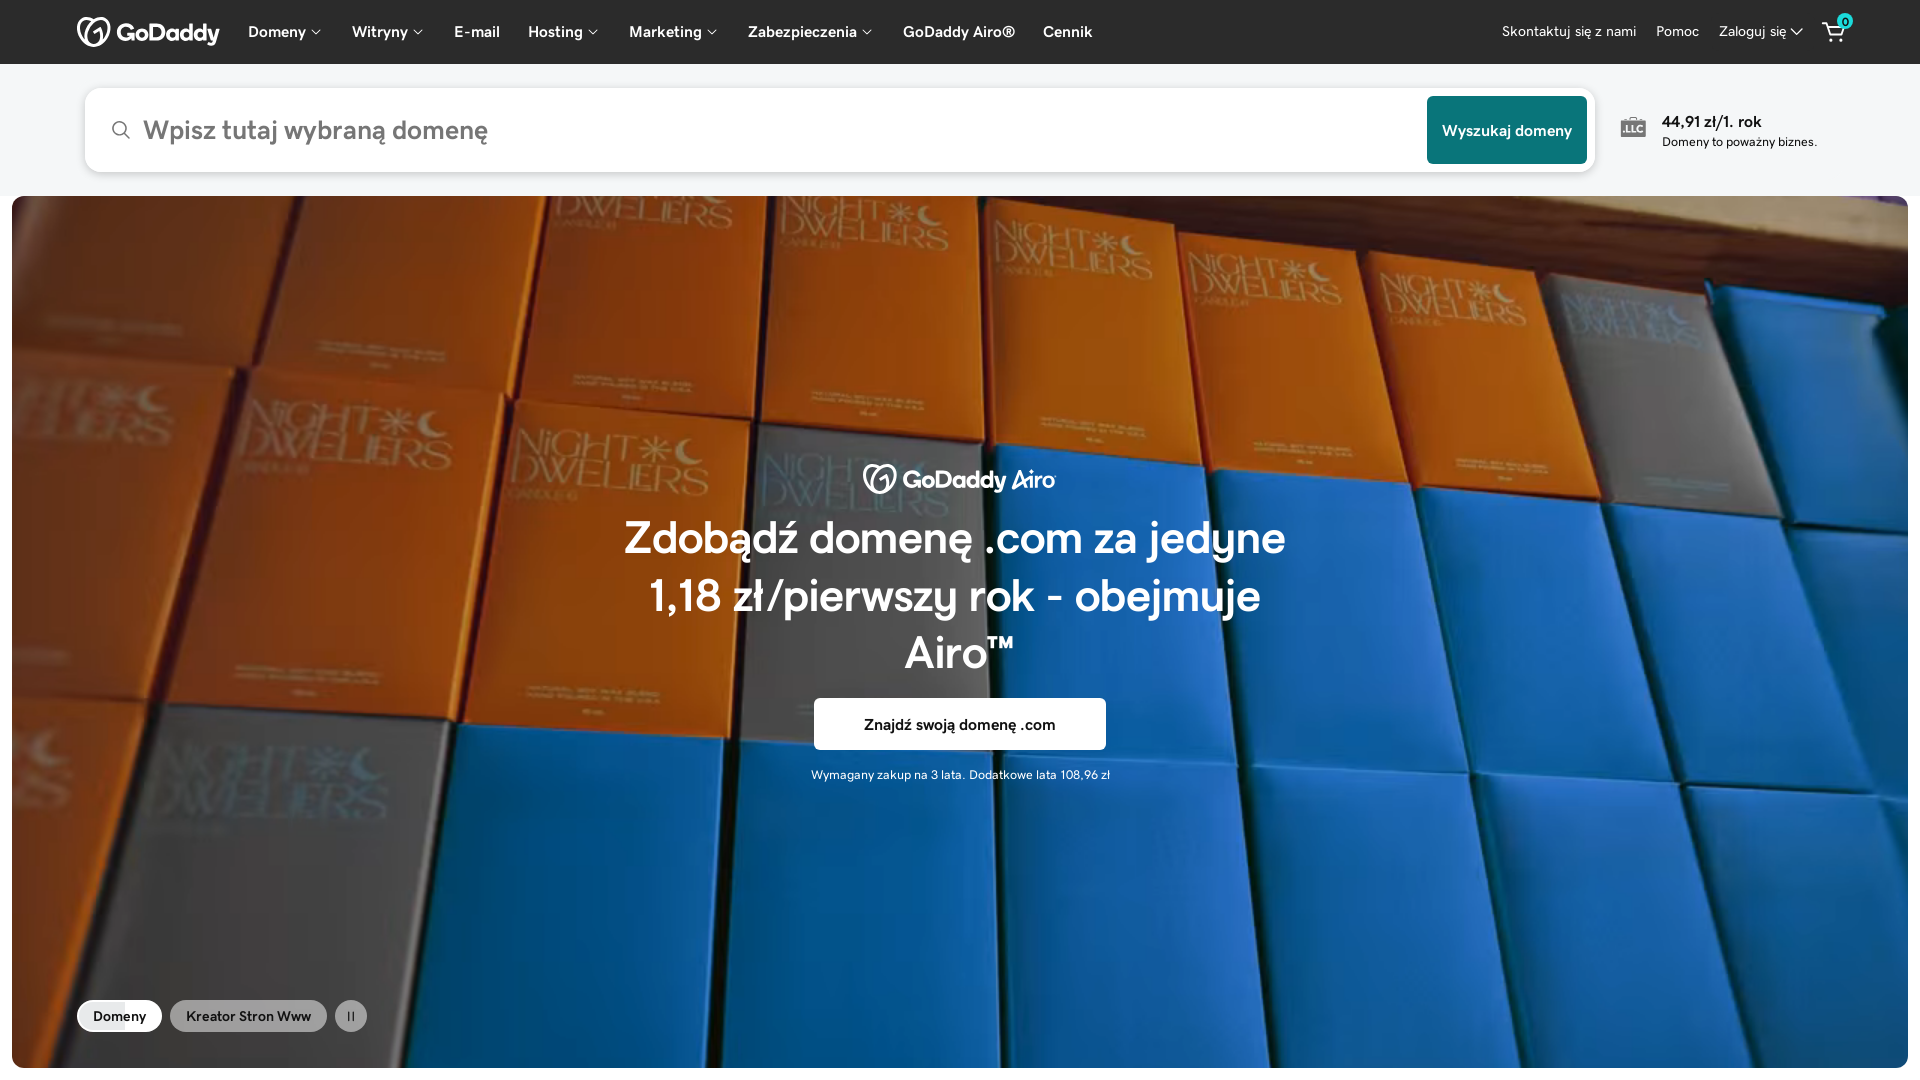

Retrieved page title: Nazwy domen, witryny, hosting i narzędzia do marketingu internetowego – GoDaddy PL
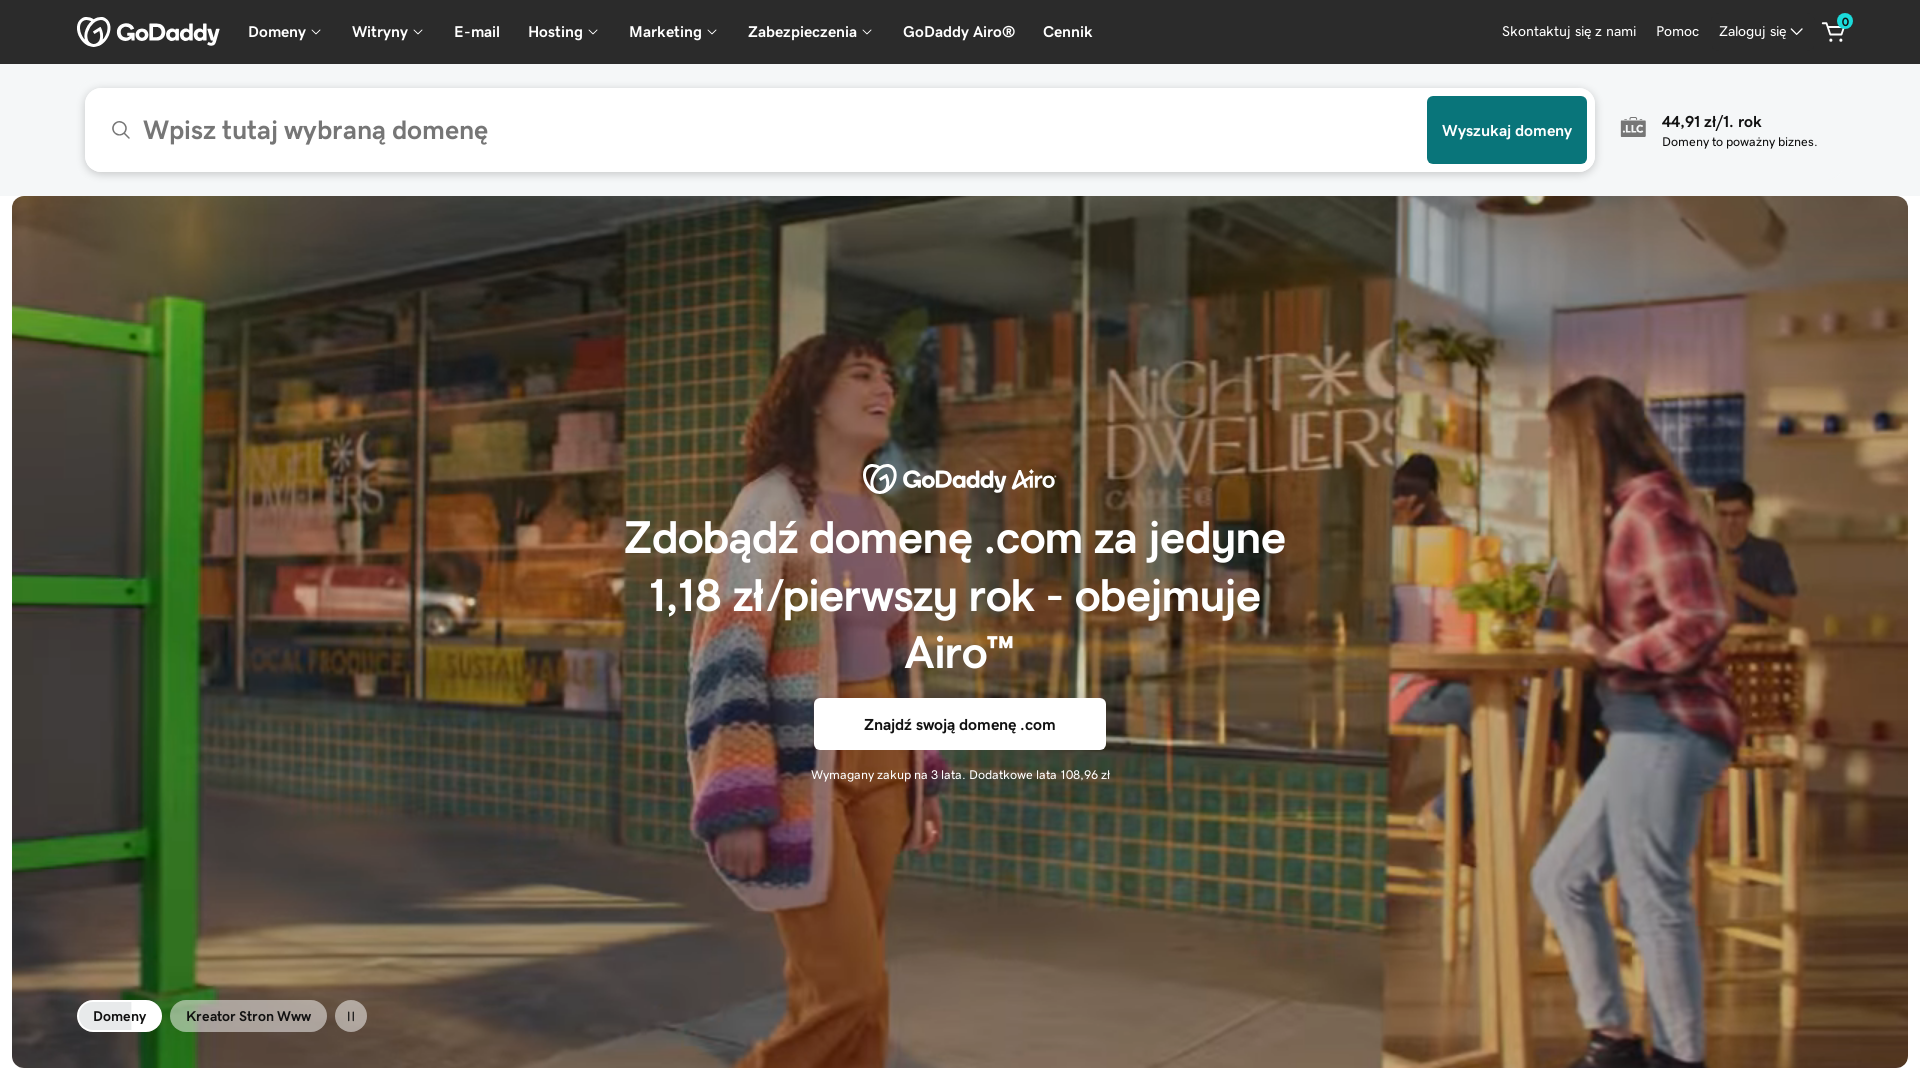

Retrieved current URL: https://www.godaddy.com/pl-pl
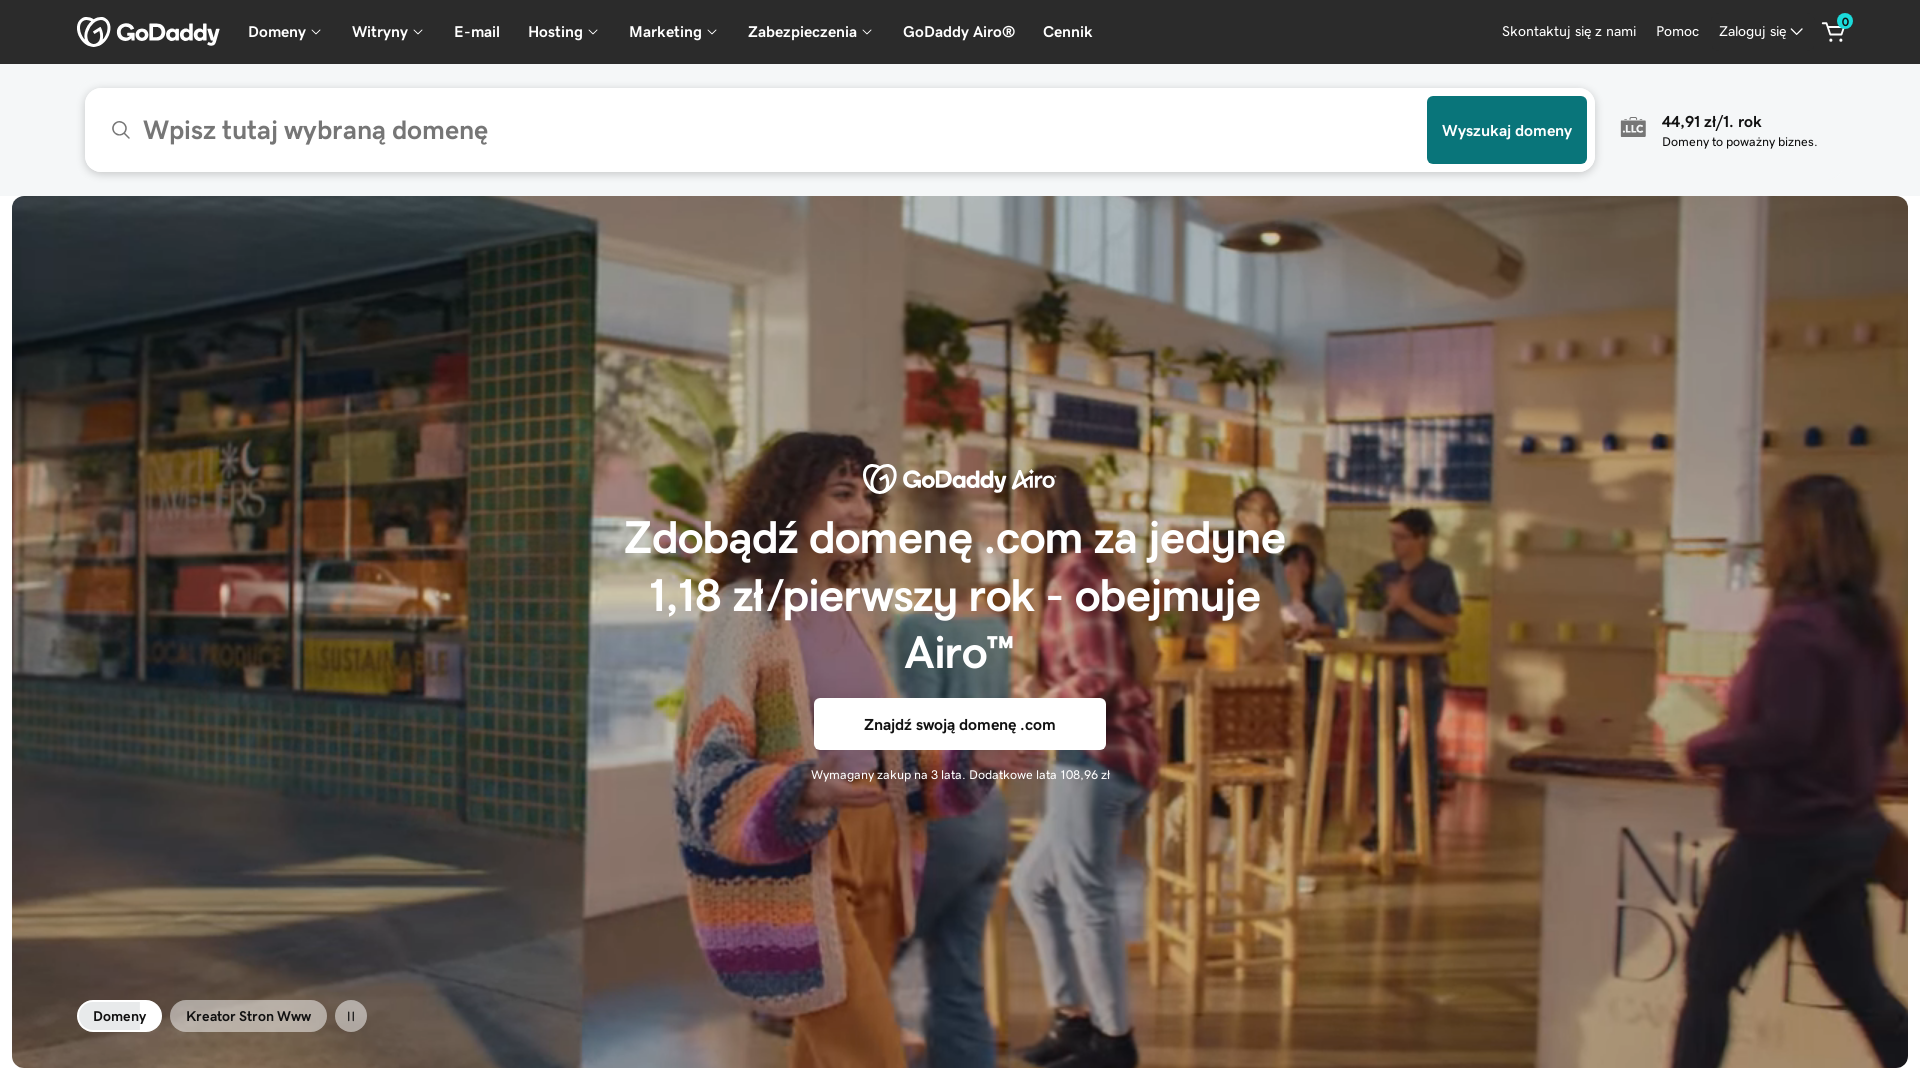

Page fully loaded (domcontentloaded state reached)
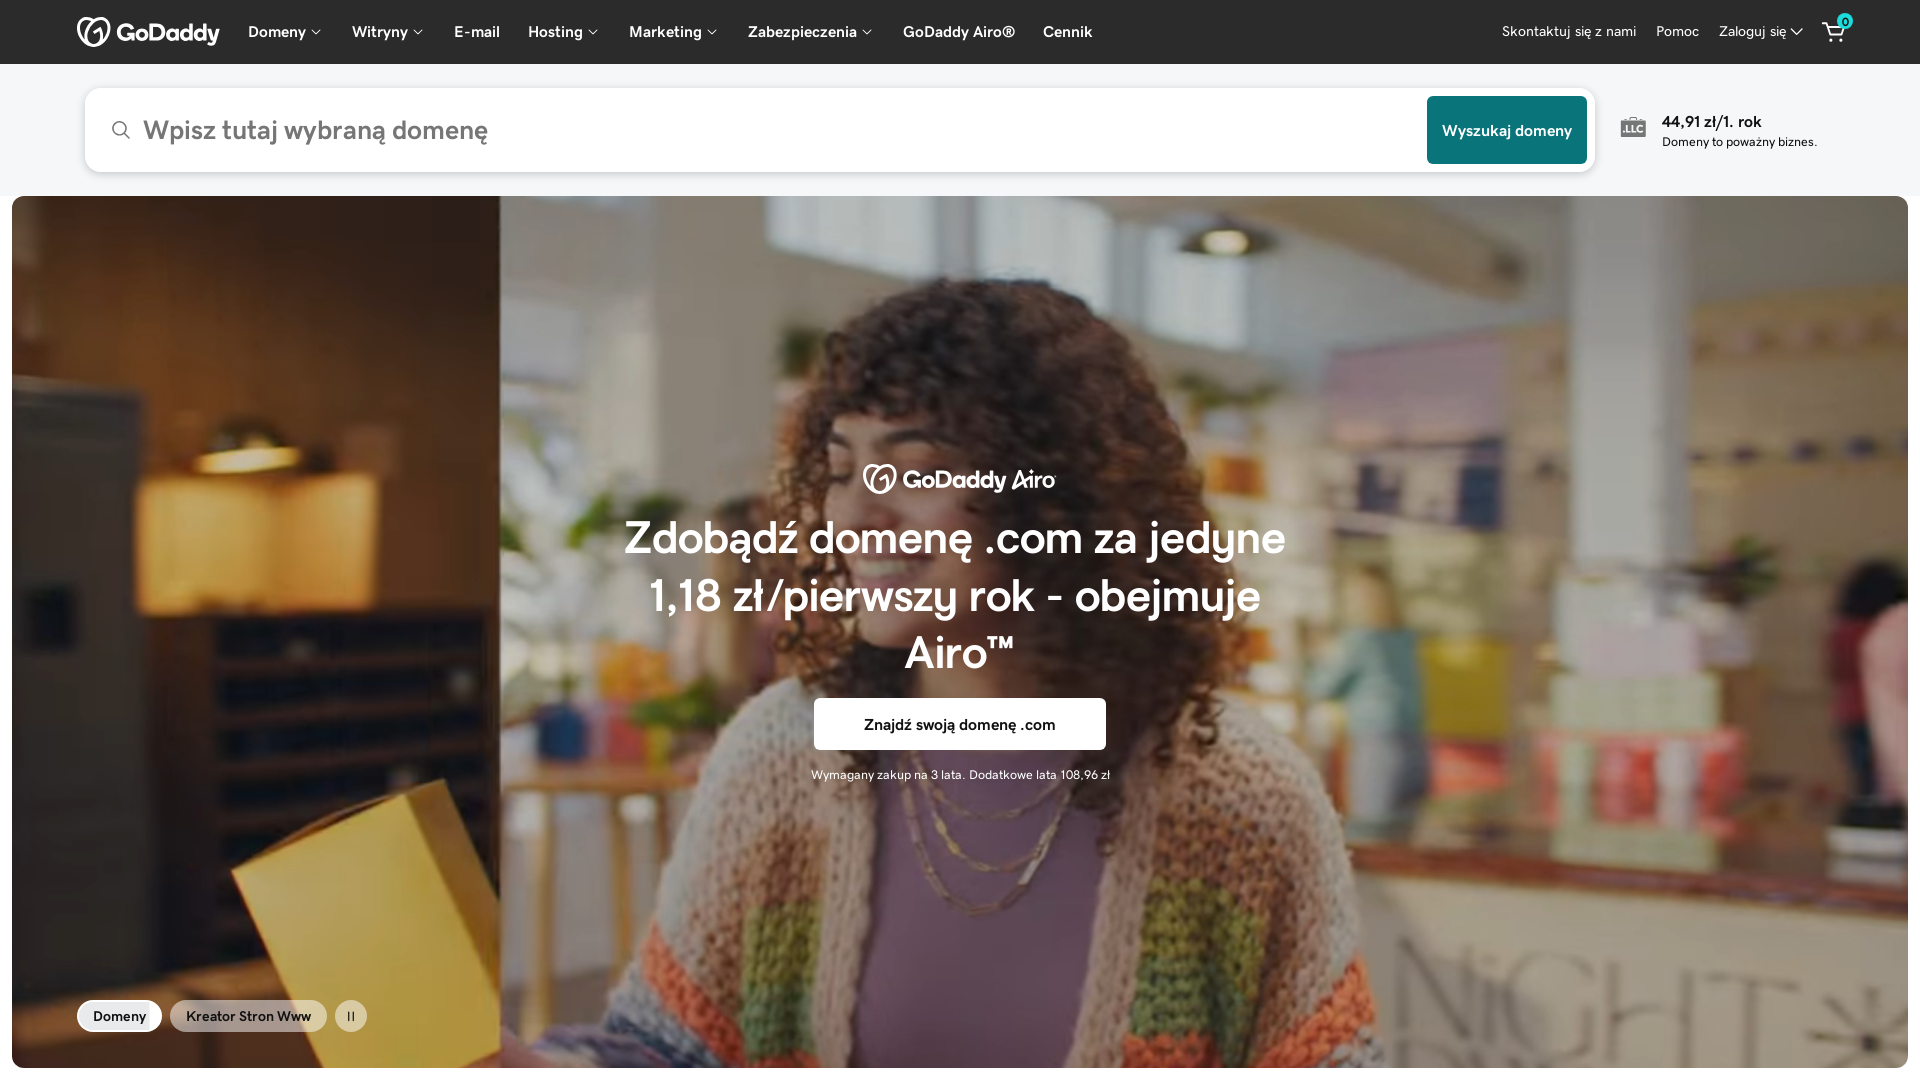

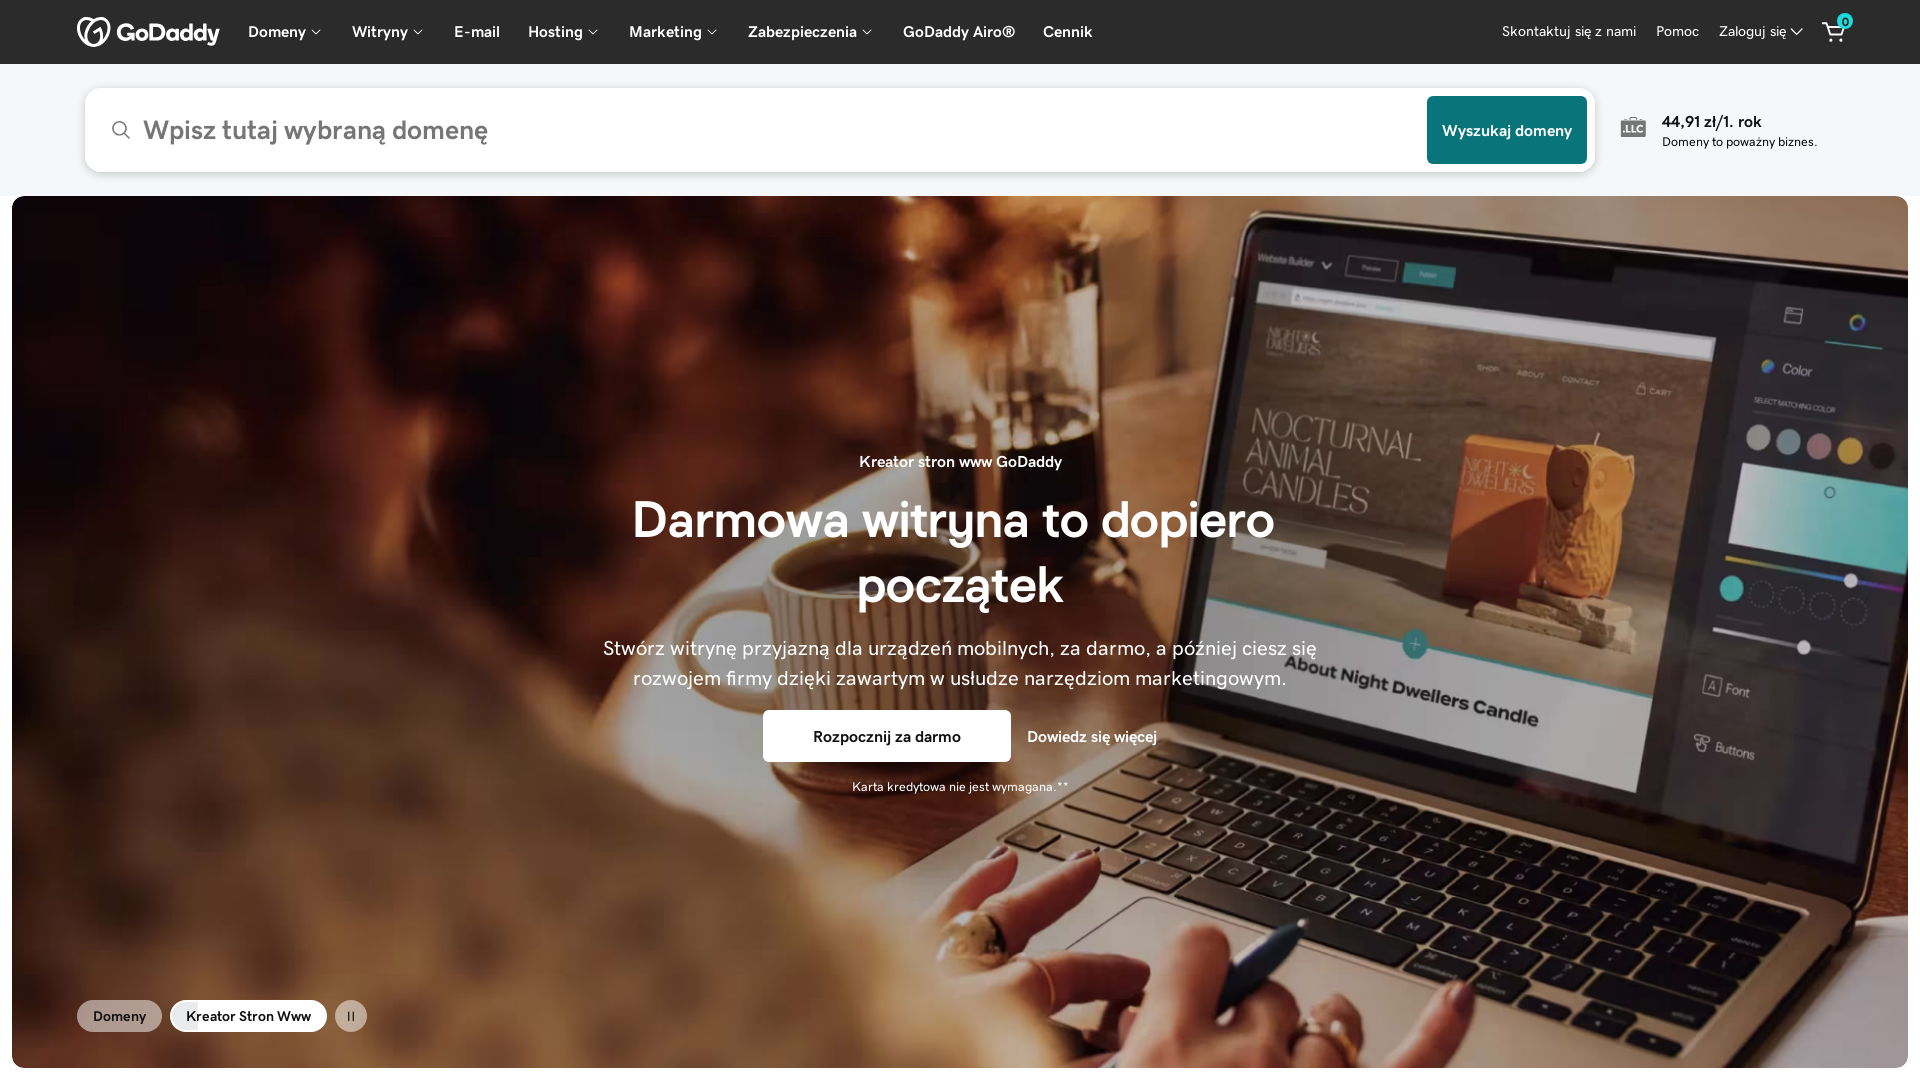